Tests drag-and-drop functionality on jQuery UI's droppable demo page by dragging an element and dropping it onto a target drop zone within an iframe.

Starting URL: https://jqueryui.com/droppable/

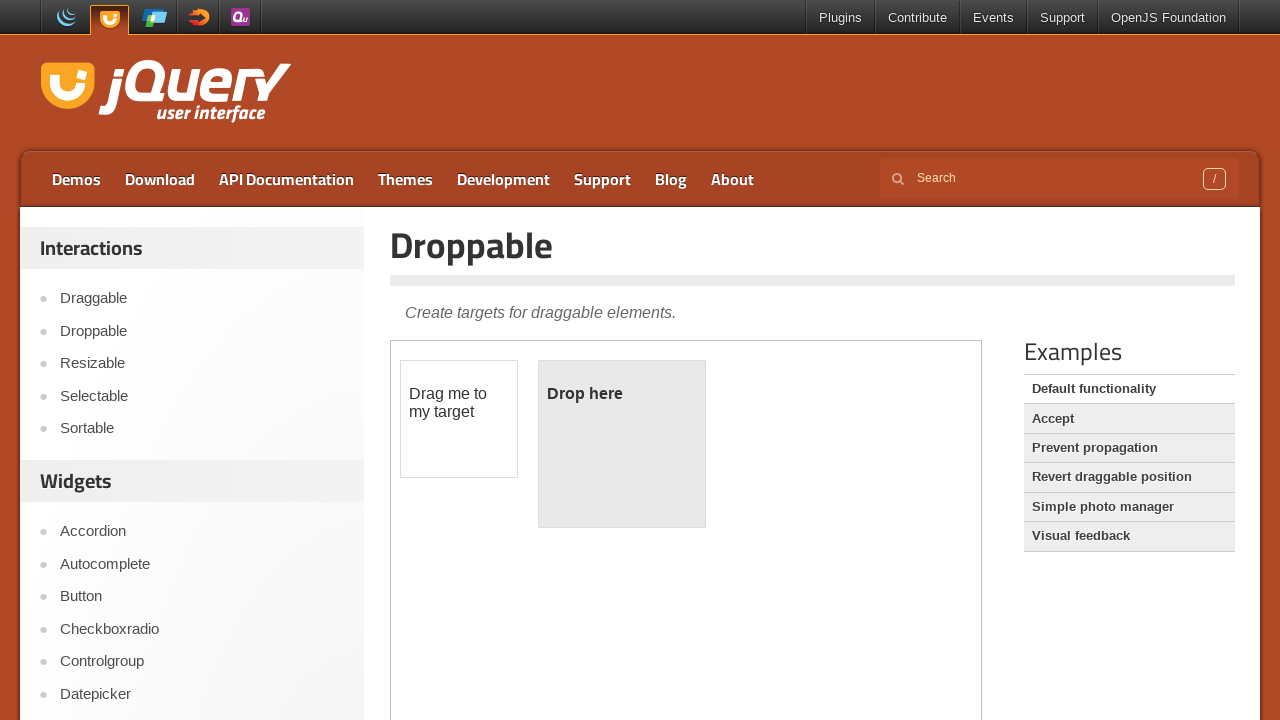

Located iframe containing drag and drop elements
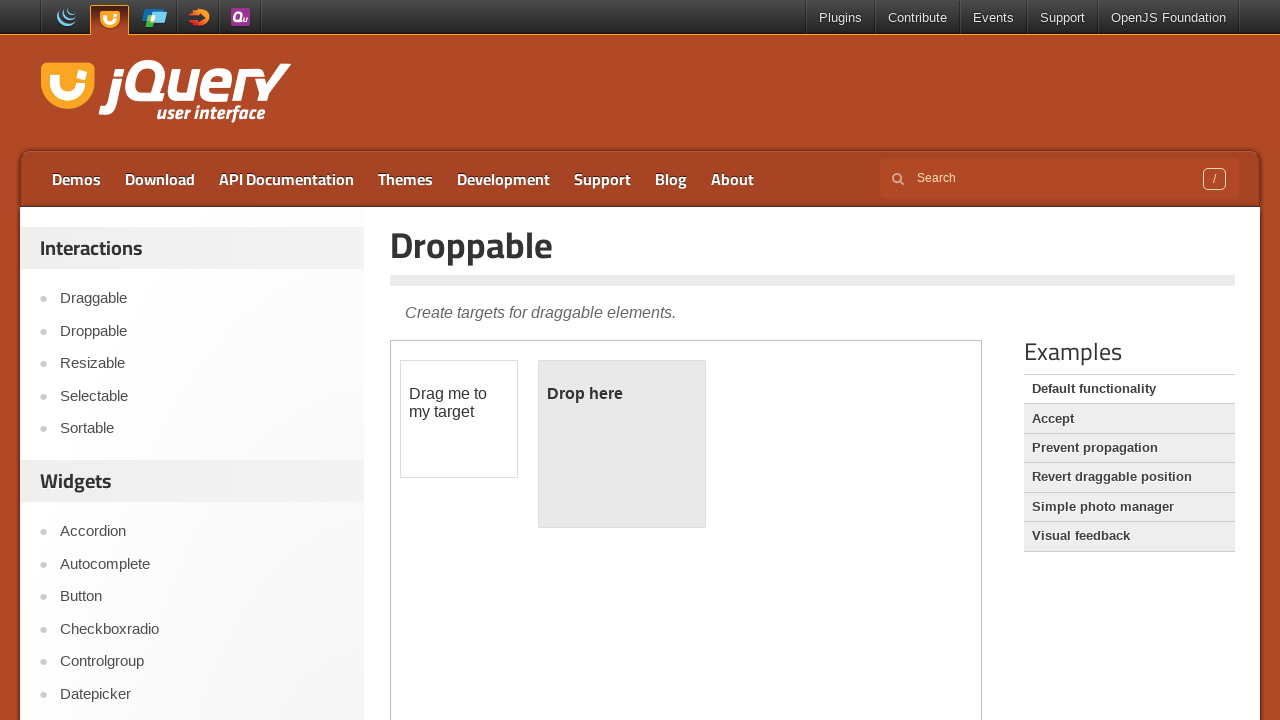

Located draggable element within iframe
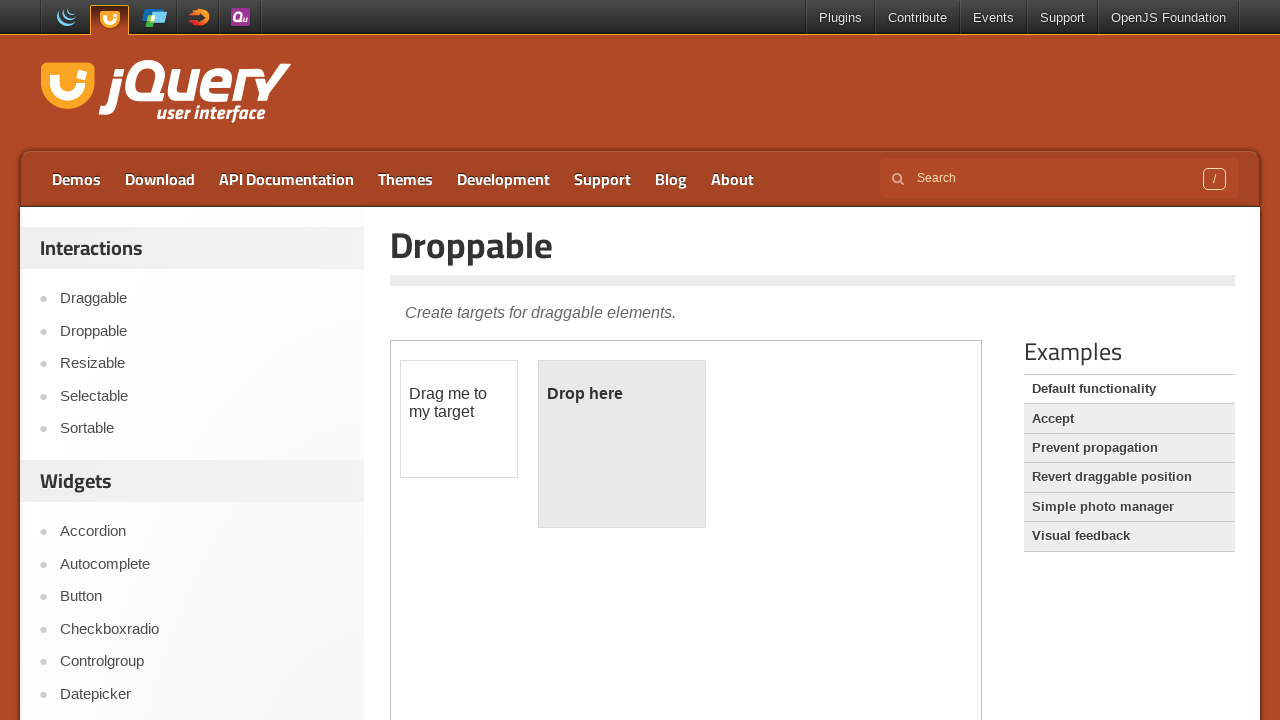

Located droppable target element within iframe
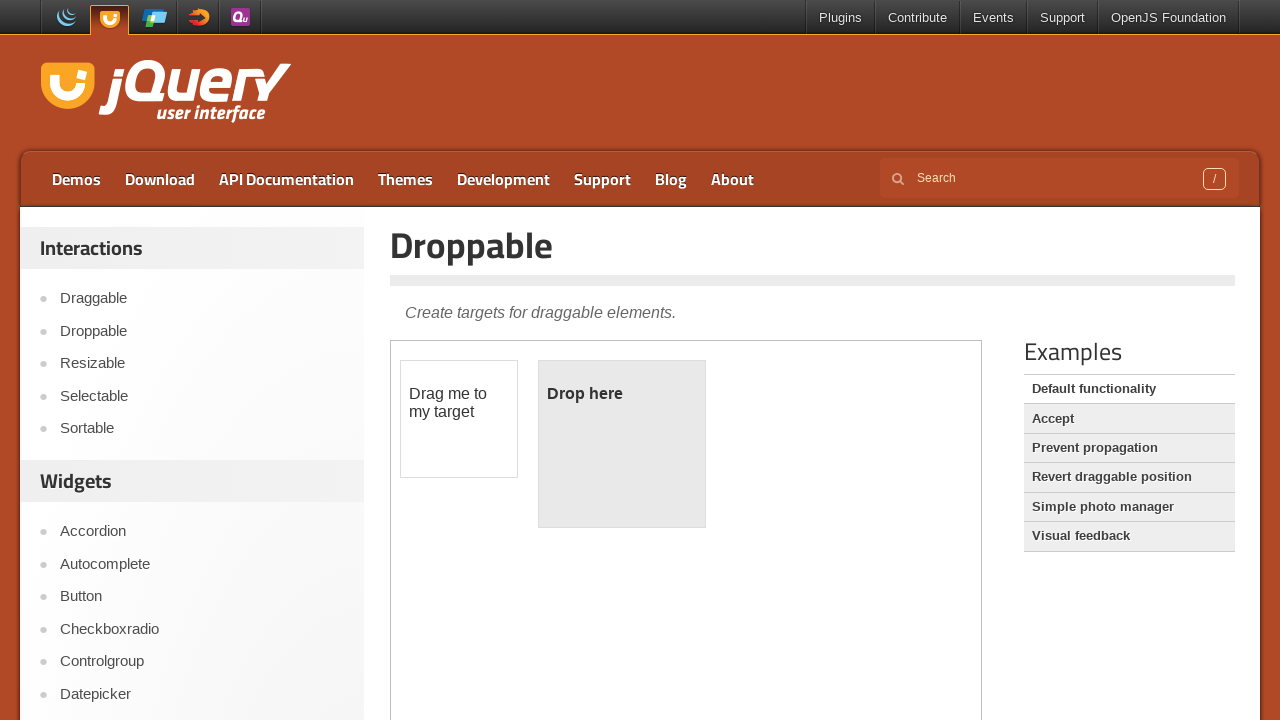

Dragged element onto drop target at (622, 444)
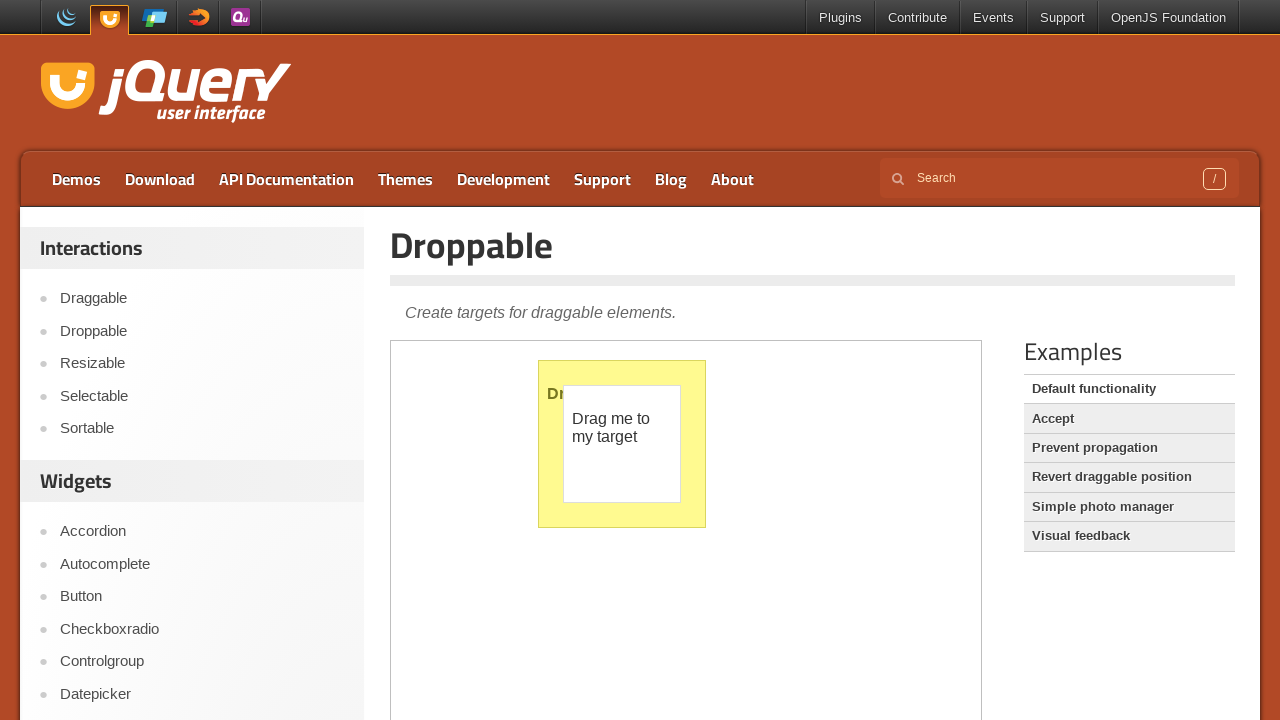

Verified drop was successful - droppable element now shows 'Dropped!' text
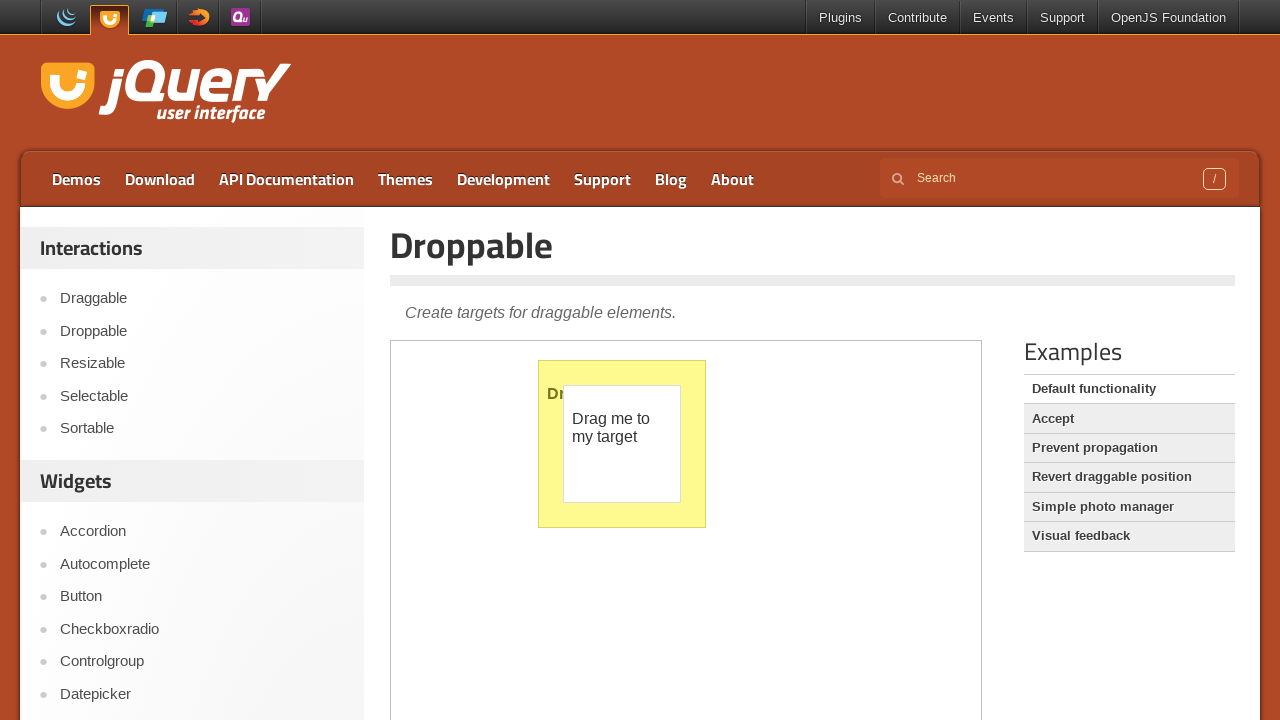

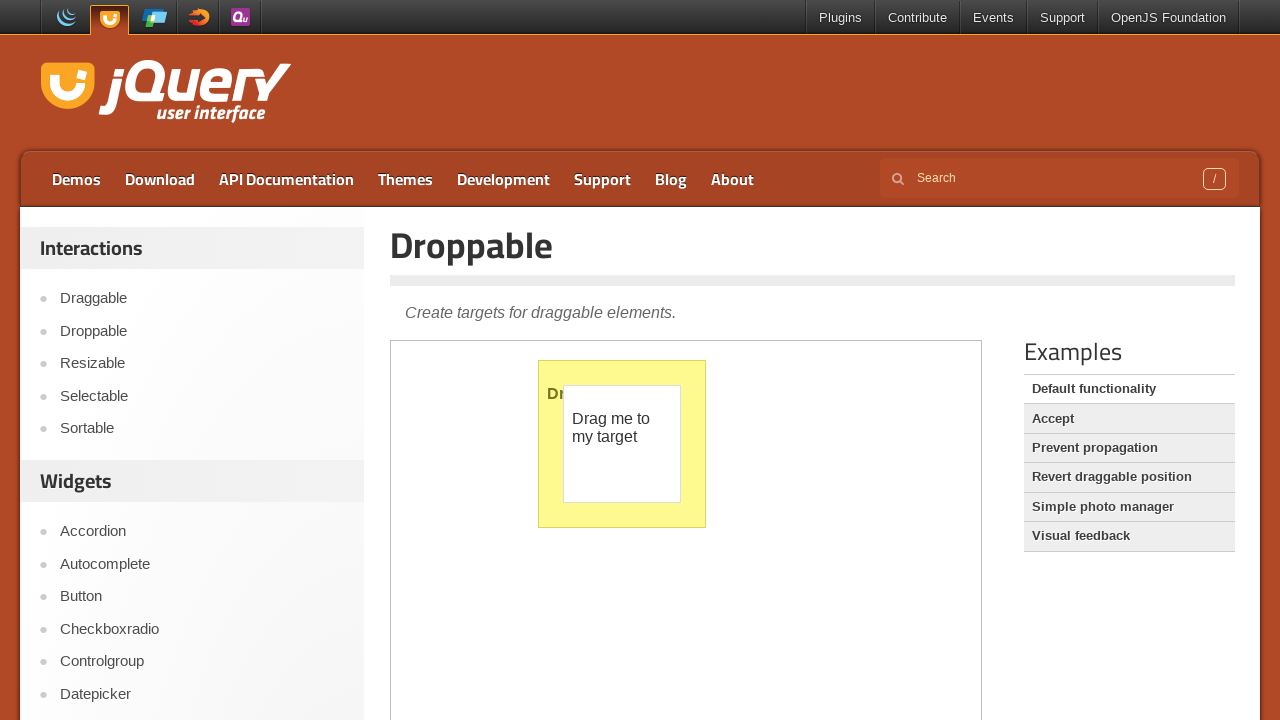